Tests browser window handling by clicking a button multiple times to open new browser windows, demonstrating multi-window automation capabilities.

Starting URL: https://demoqa.com/browser-windows

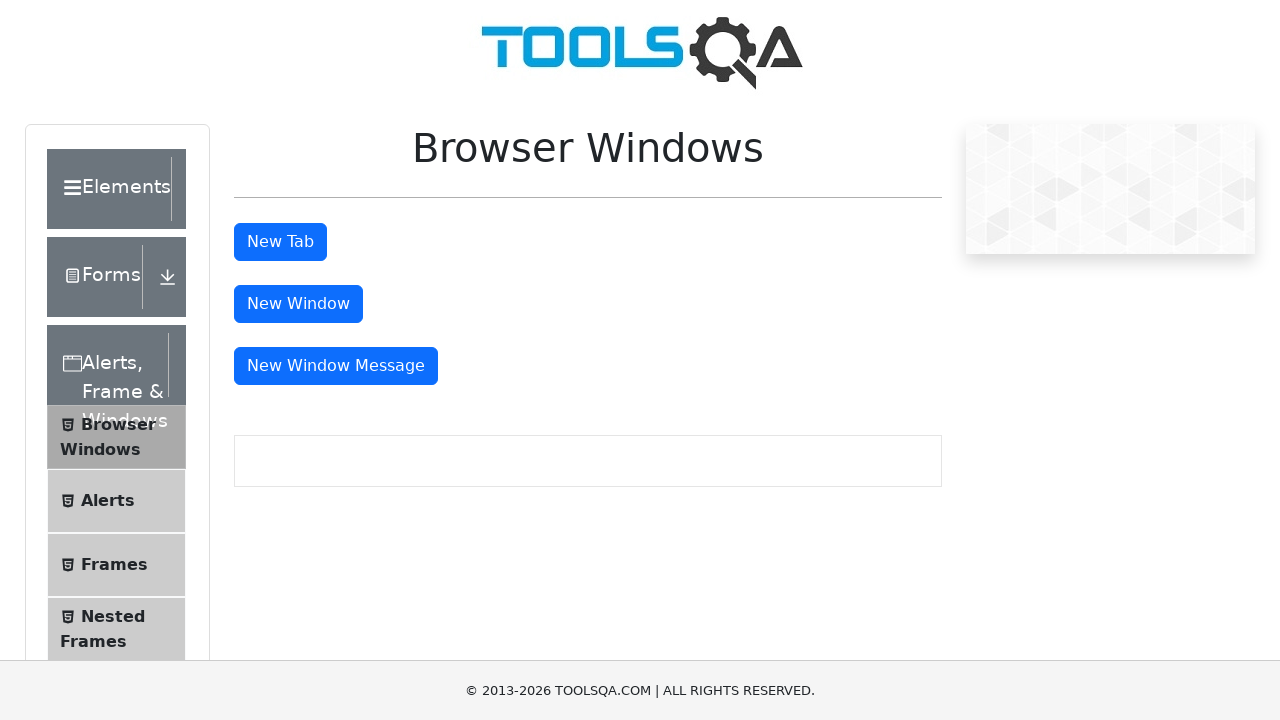

Clicked 'New Window' button - first click at (298, 304) on button#windowButton
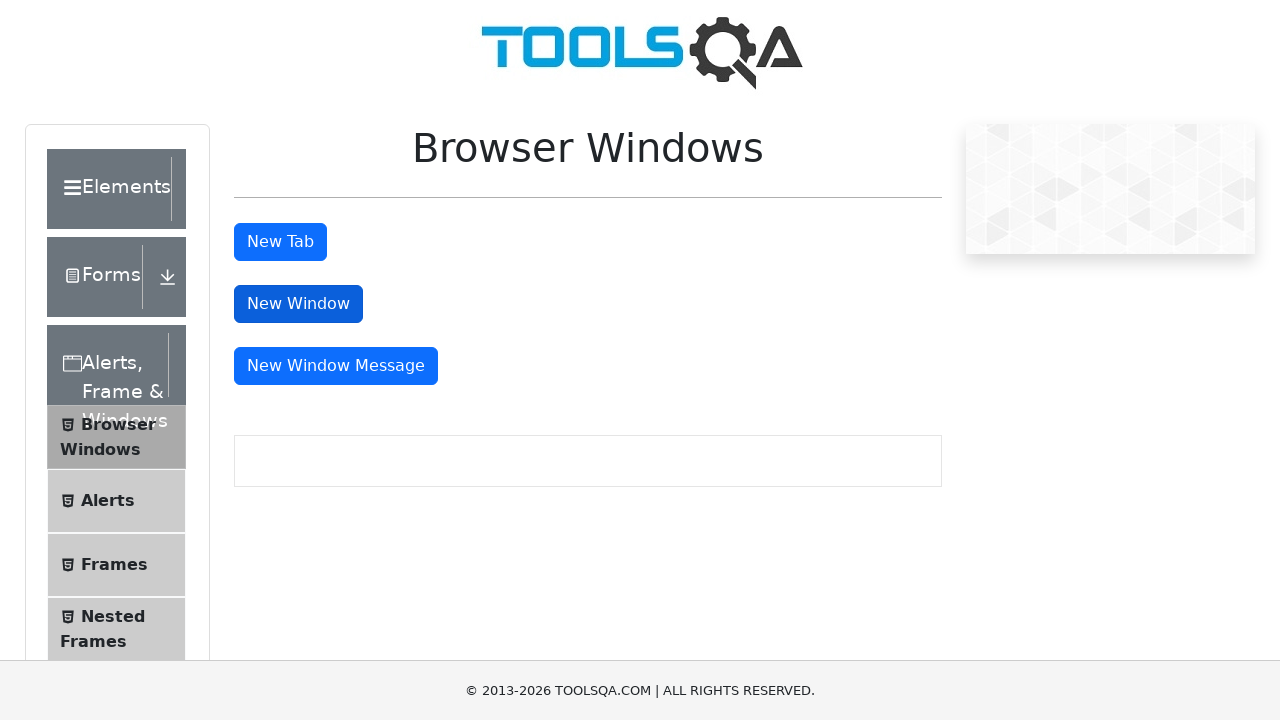

Clicked 'New Window' button - second click at (298, 304) on button#windowButton
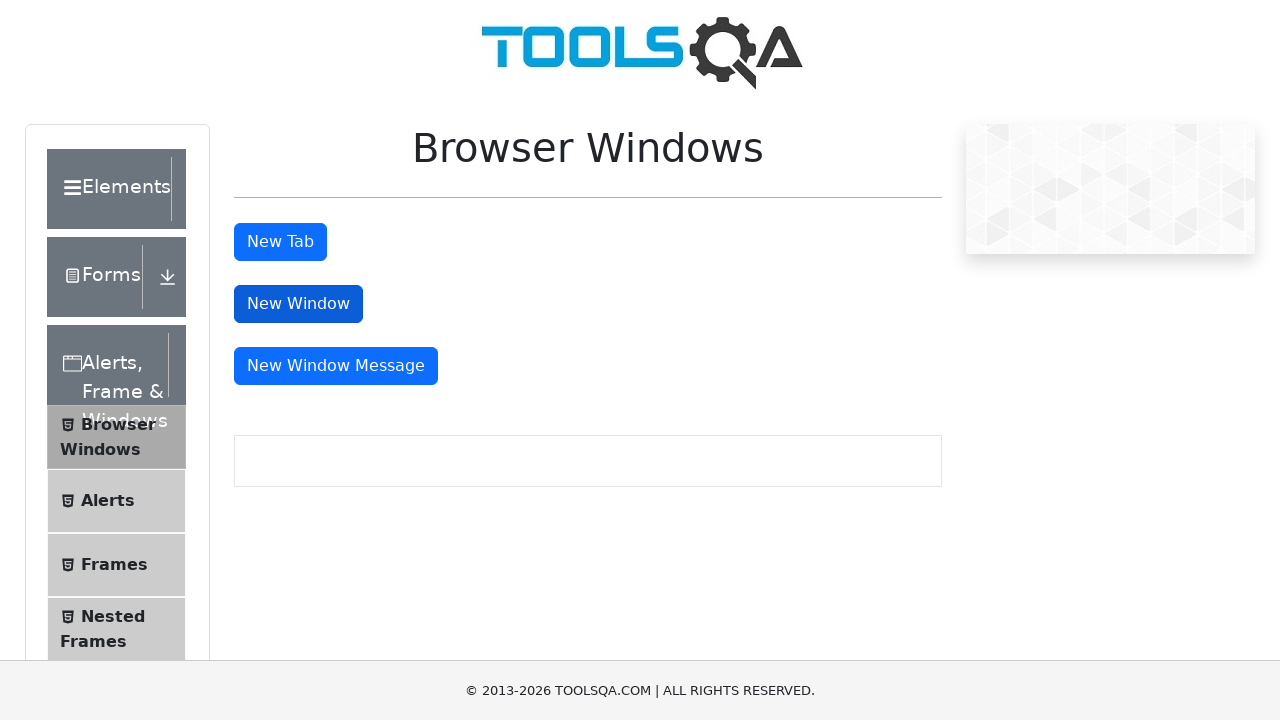

Clicked 'New Window' button - third click at (298, 304) on button#windowButton
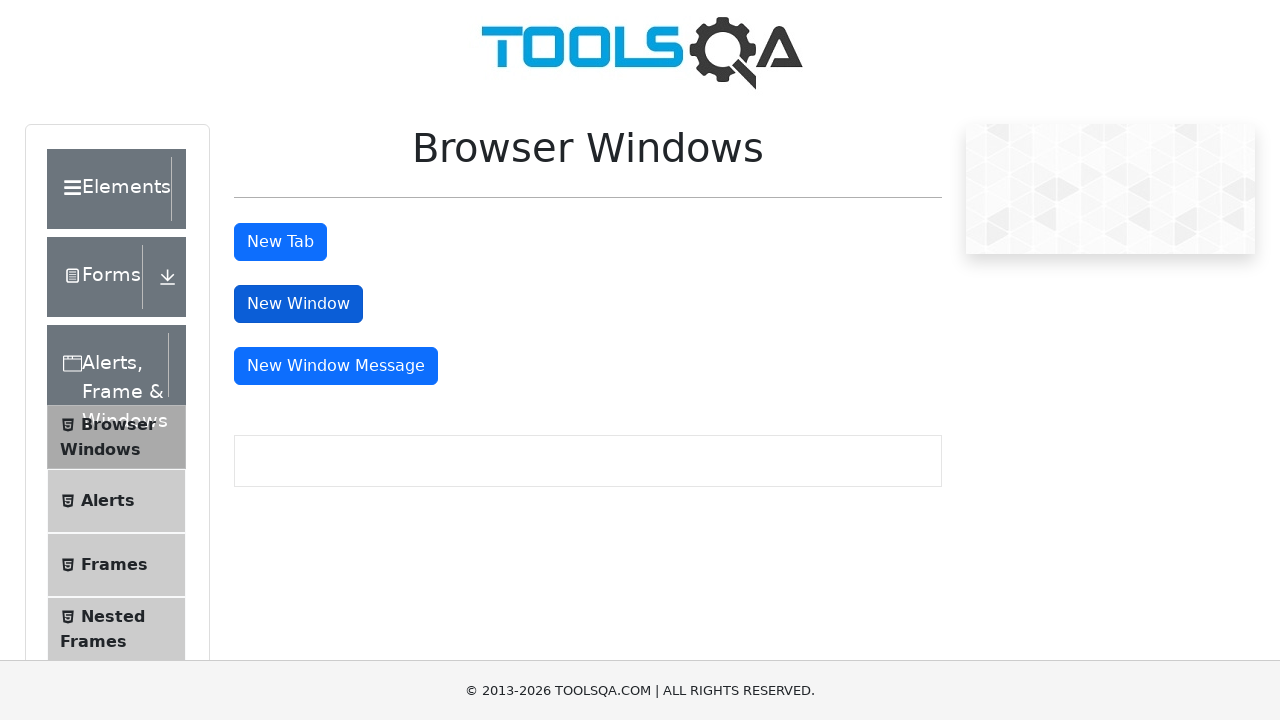

Clicked 'New Window' button - fourth click at (298, 304) on button#windowButton
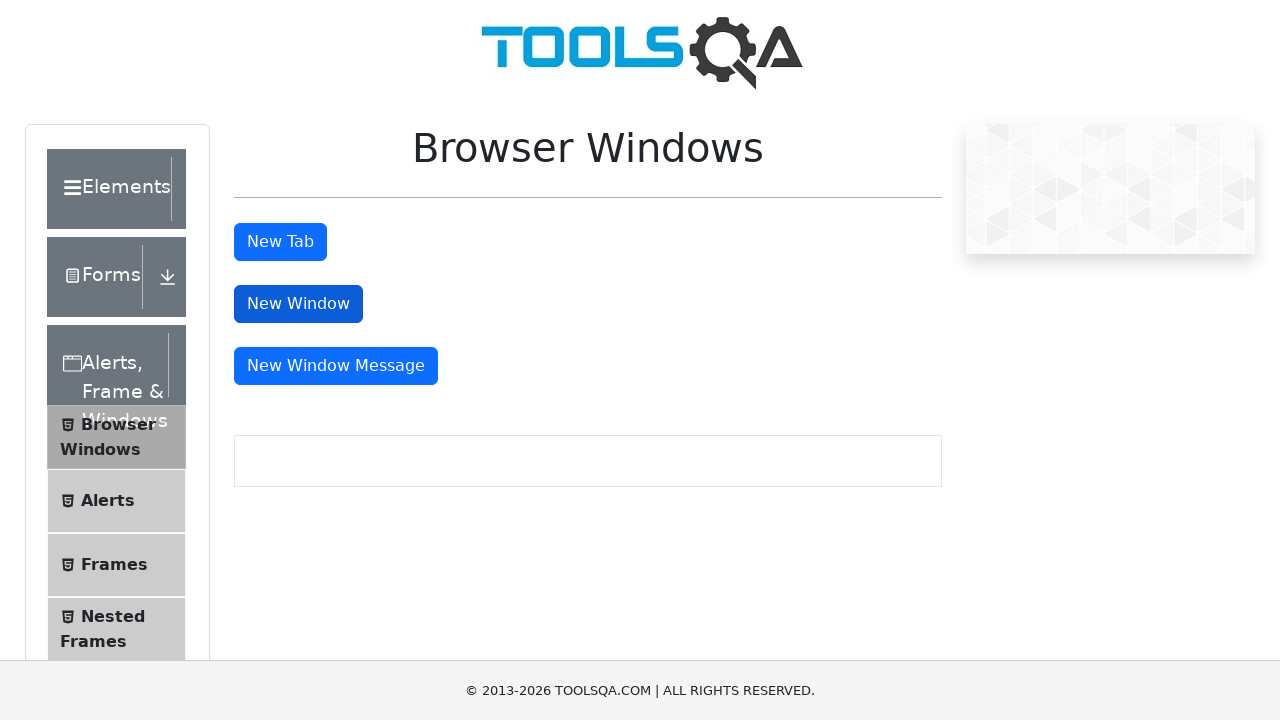

Retrieved all open pages/windows from context
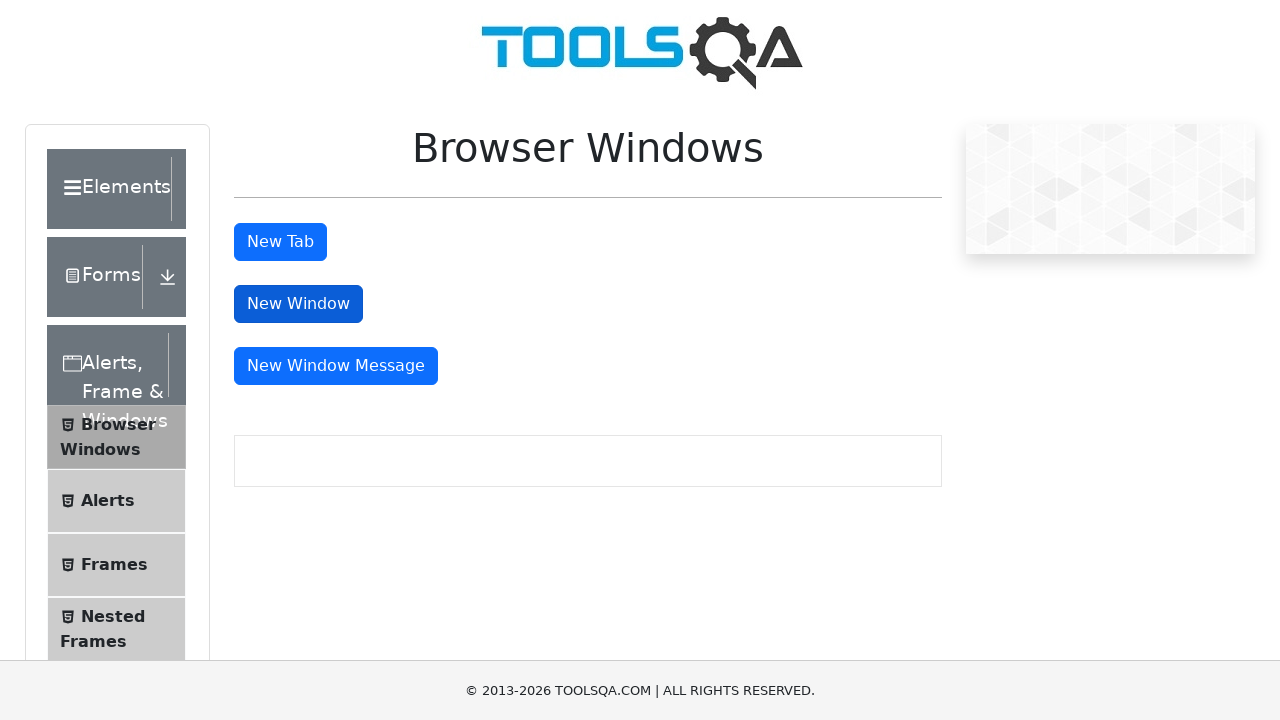

Logged window information - total windows: 5
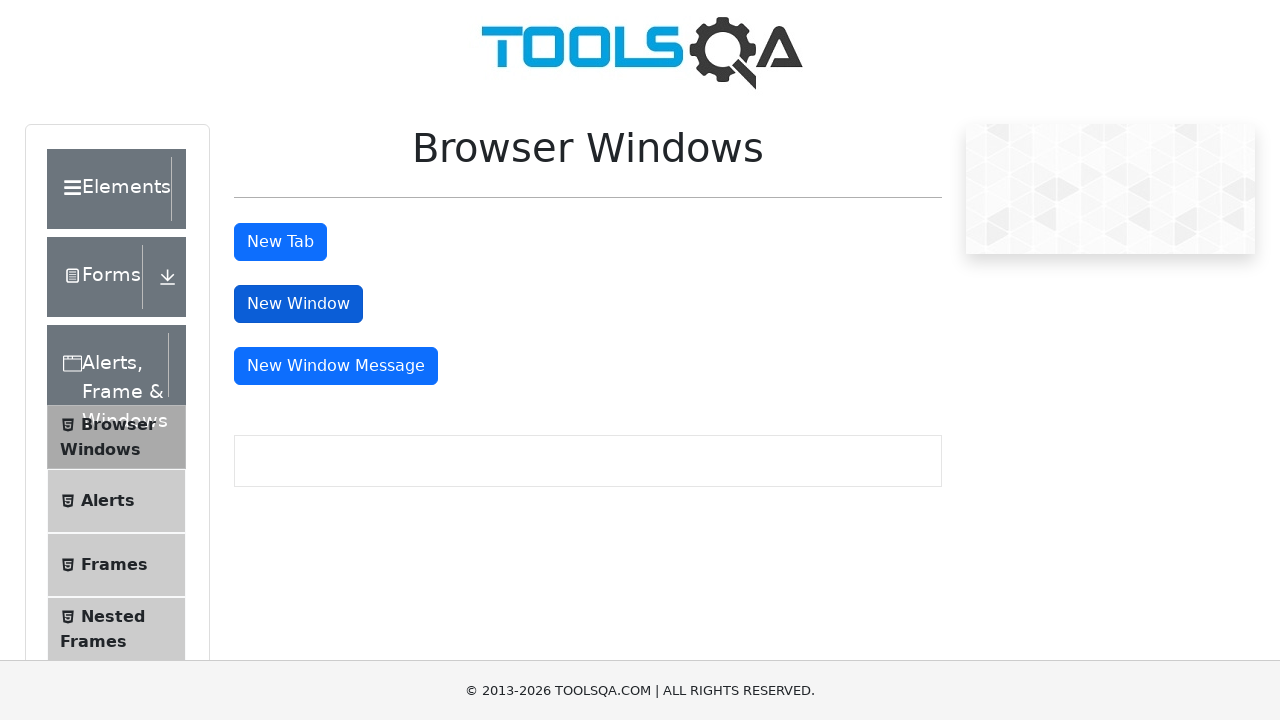

Iterated through window with URL: https://demoqa.com/browser-windows
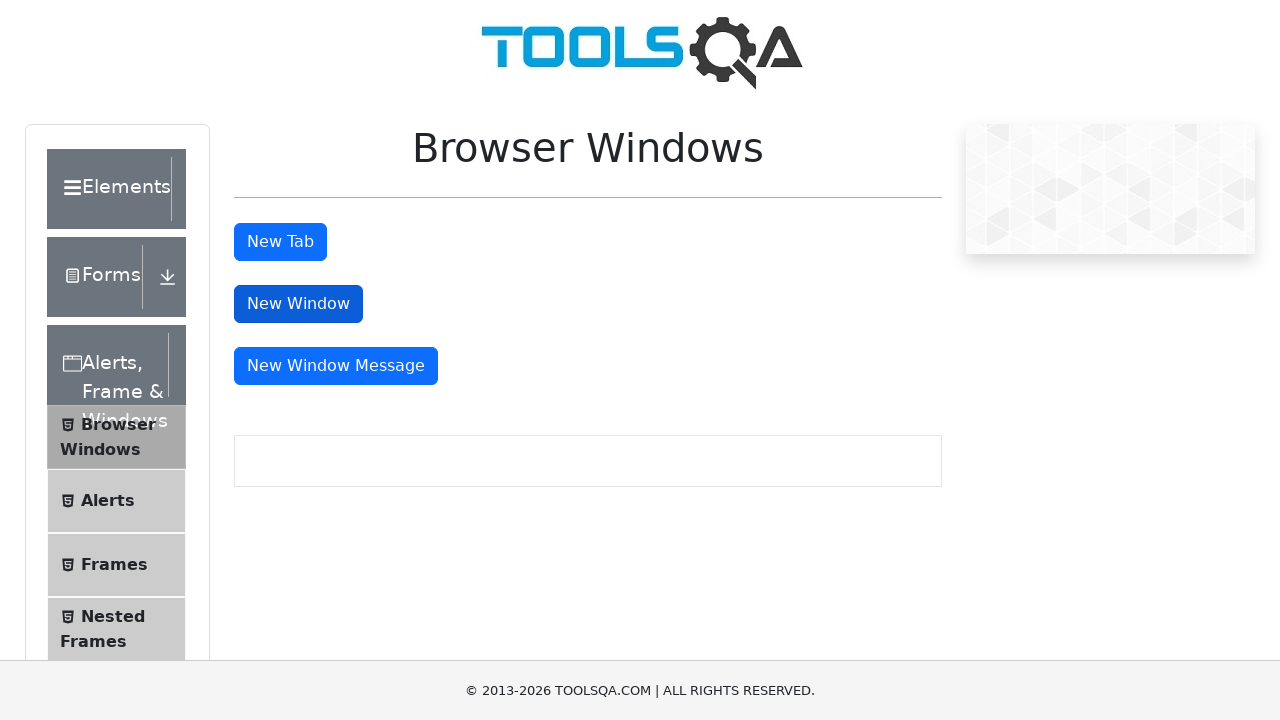

Iterated through window with URL: https://demoqa.com/sample
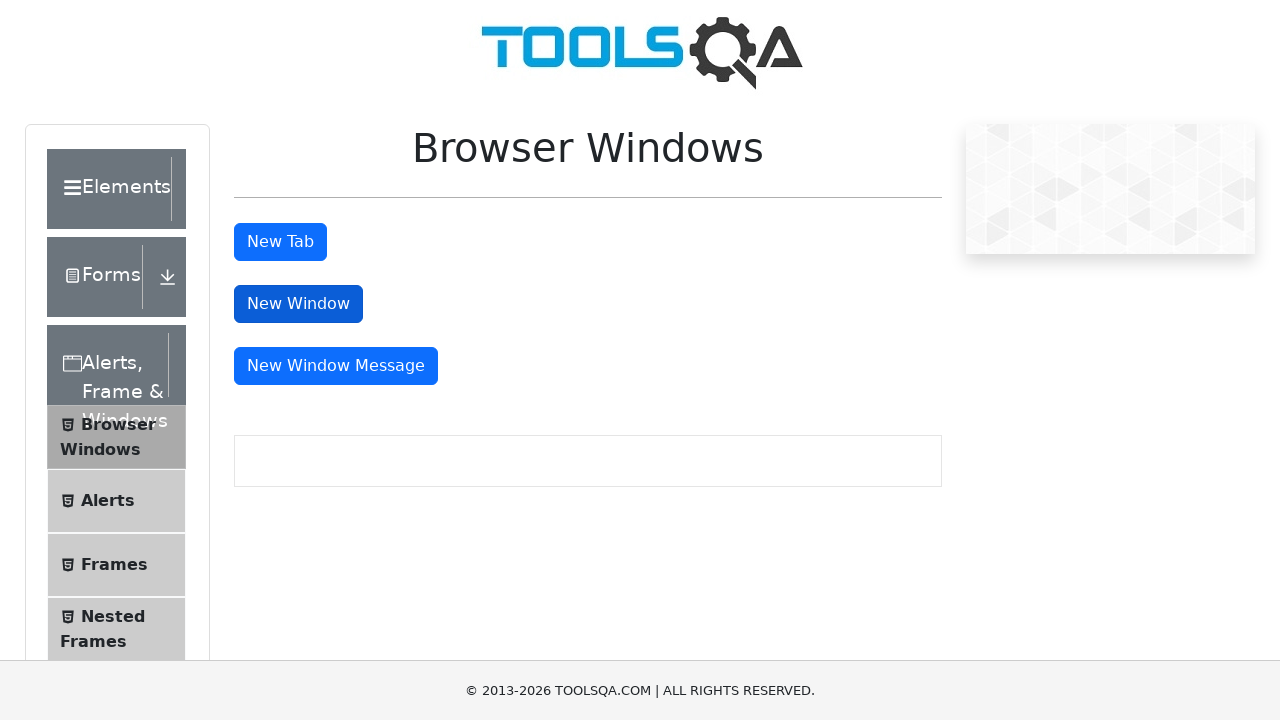

Iterated through window with URL: https://demoqa.com/sample
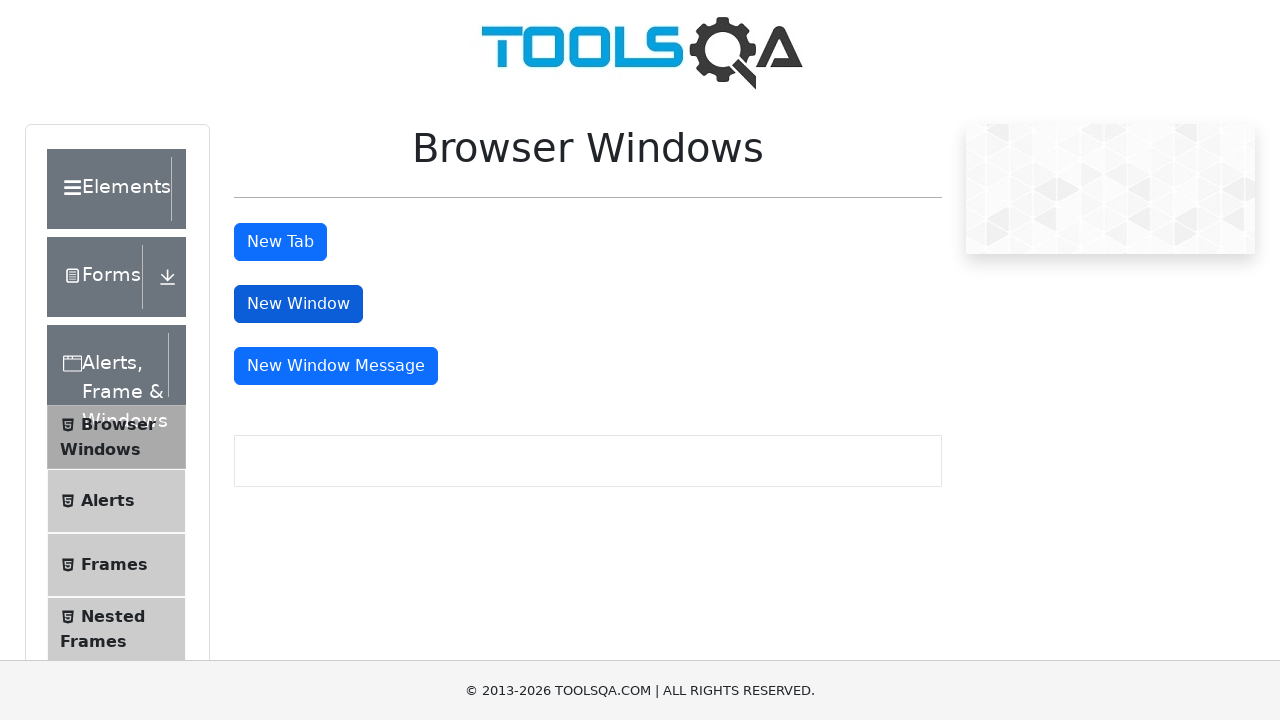

Iterated through window with URL: https://demoqa.com/sample
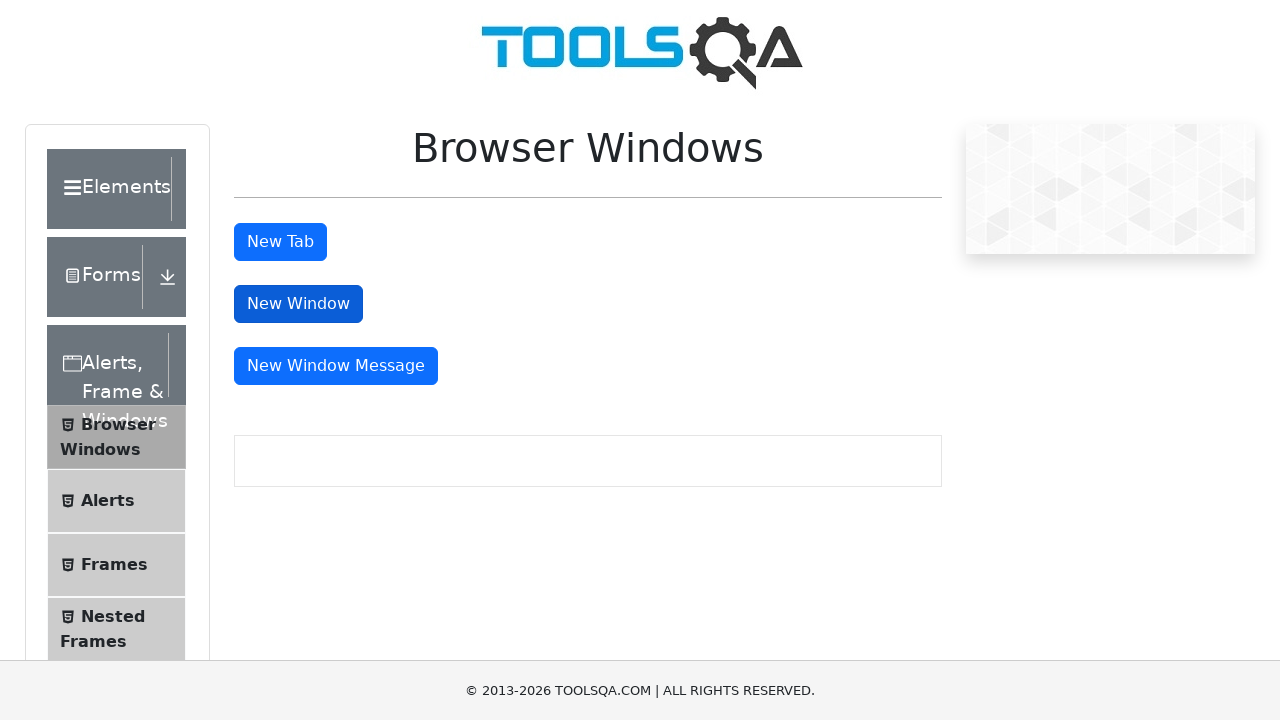

Iterated through window with URL: https://demoqa.com/sample
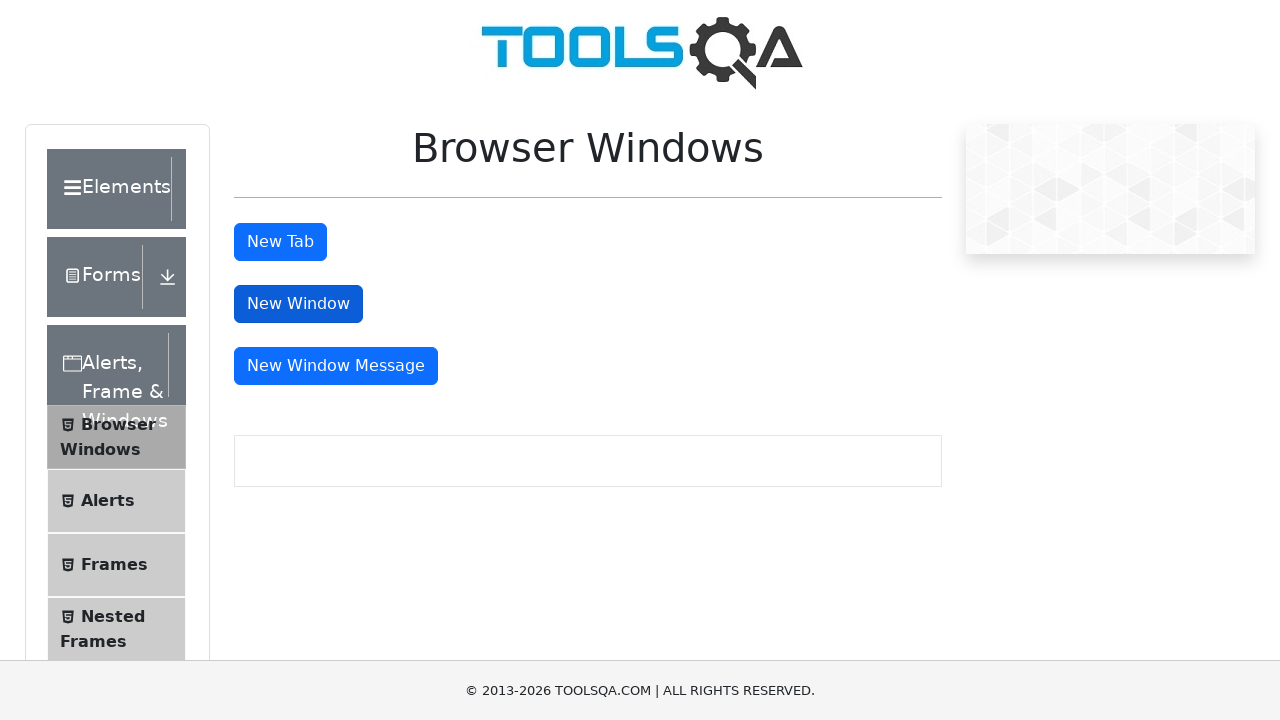

Waited 2000ms to observe all open windows
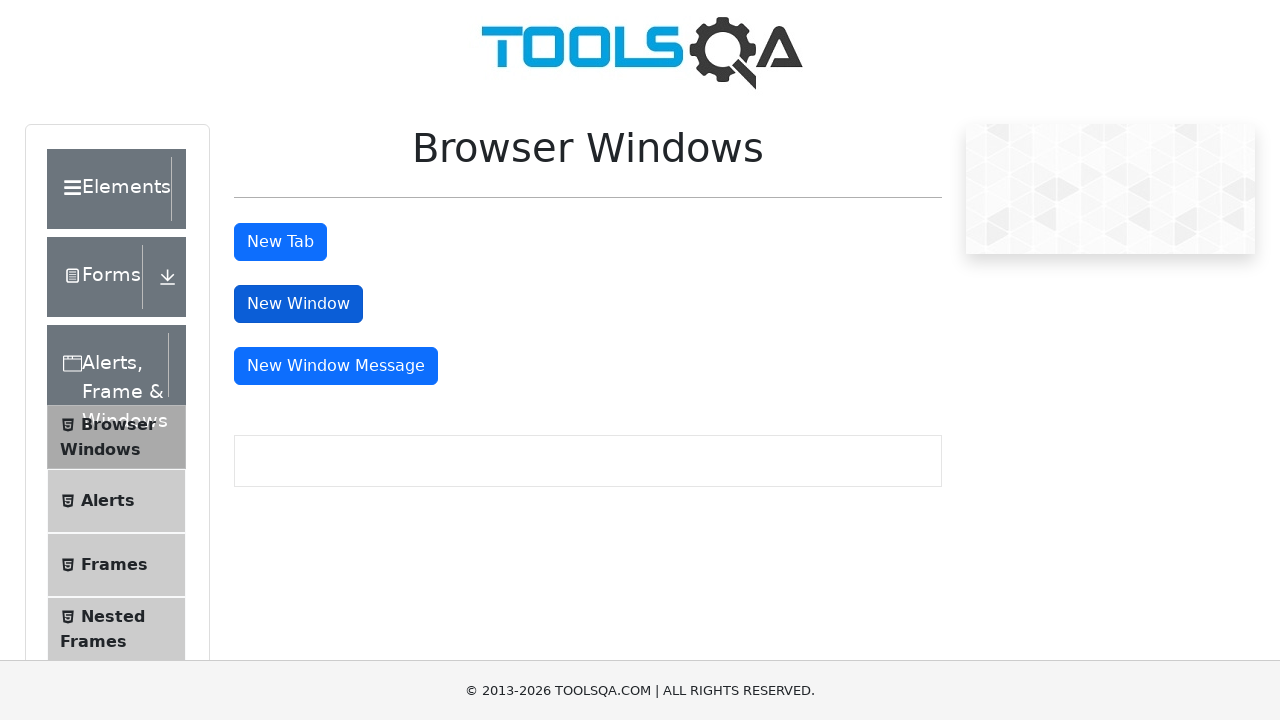

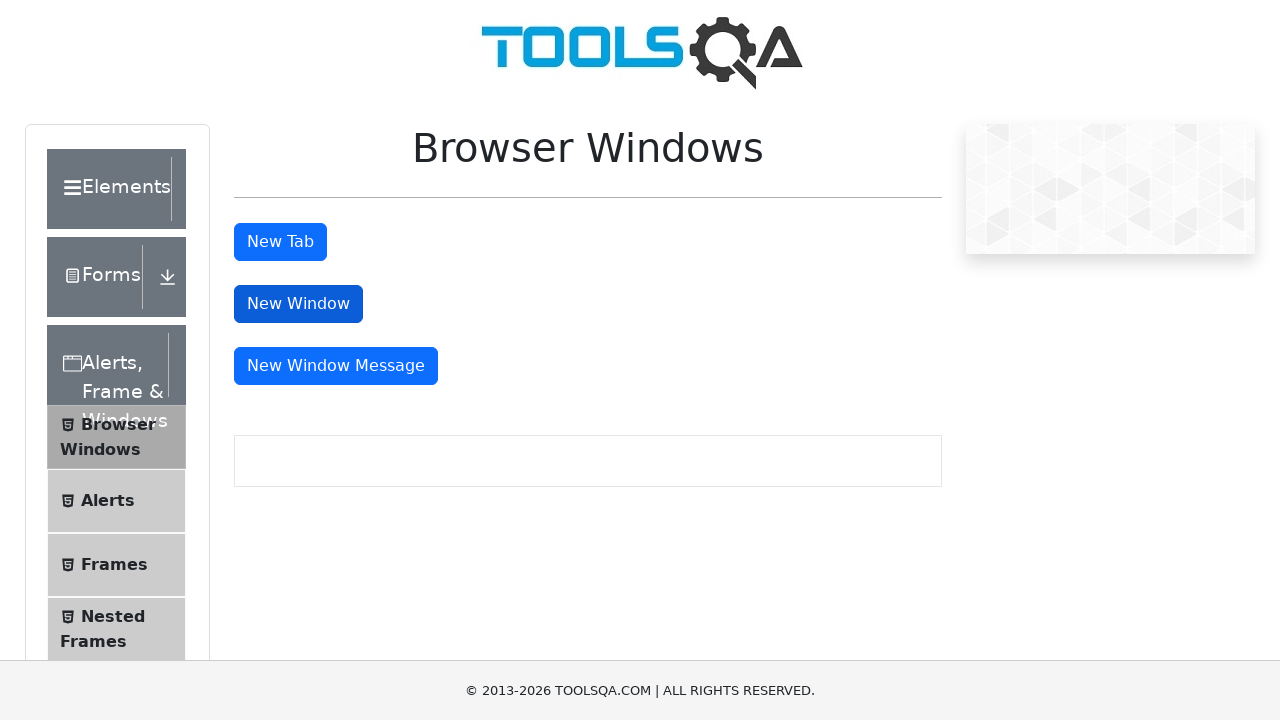